Tests the text box form on DemoQA by filling in full name, email, current address, and permanent address fields, then submitting the form and verifying the displayed output.

Starting URL: https://demoqa.com/text-box

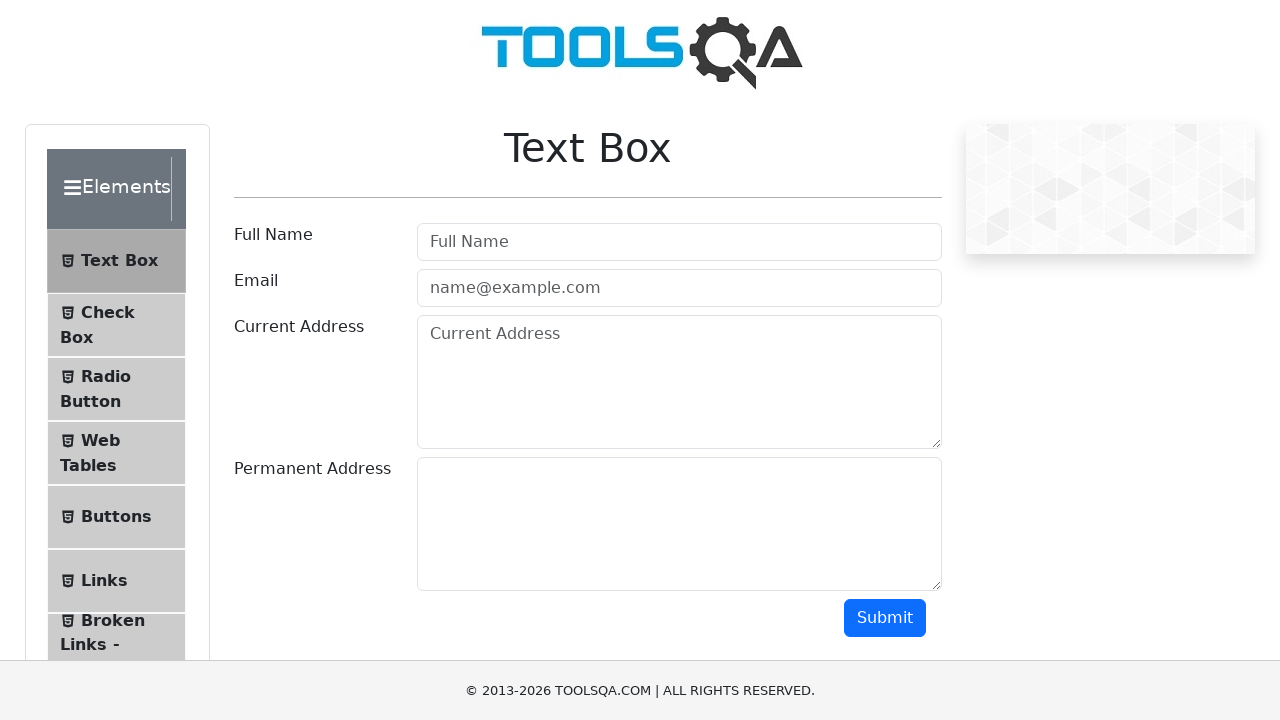

Clicked on full name field at (679, 242) on #userName
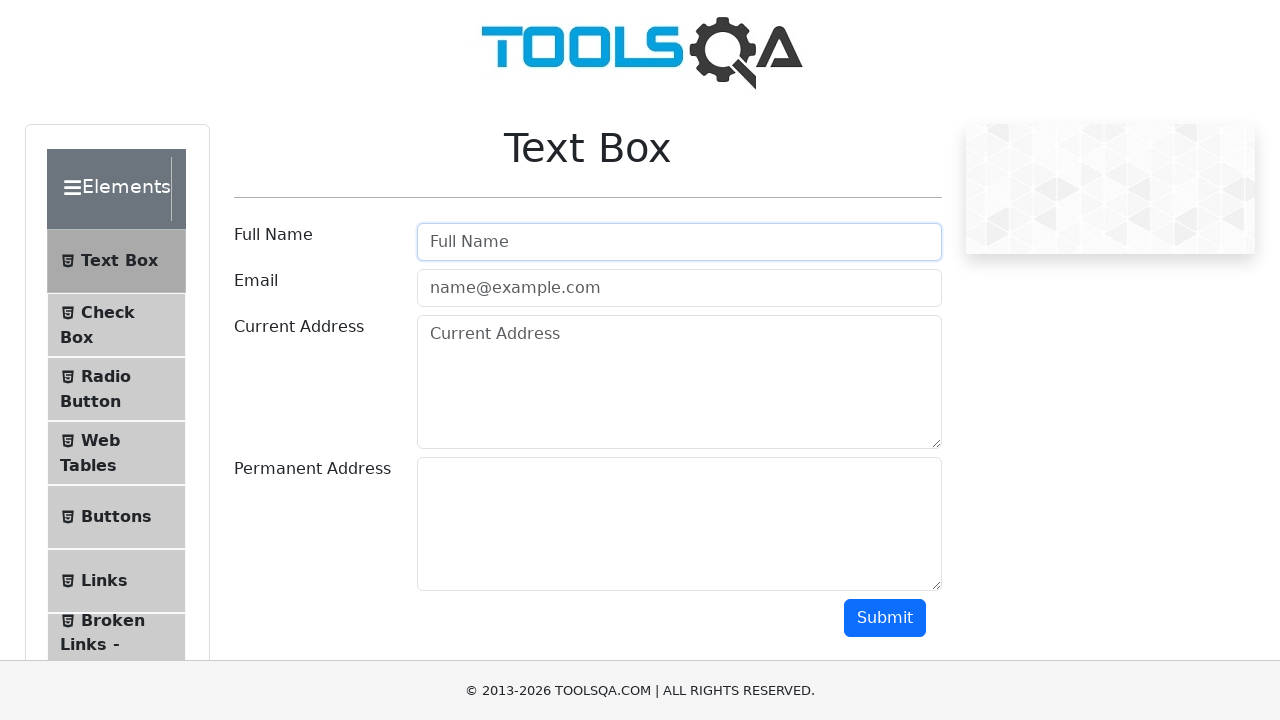

Filled full name field with 'Ezgi' on #userName
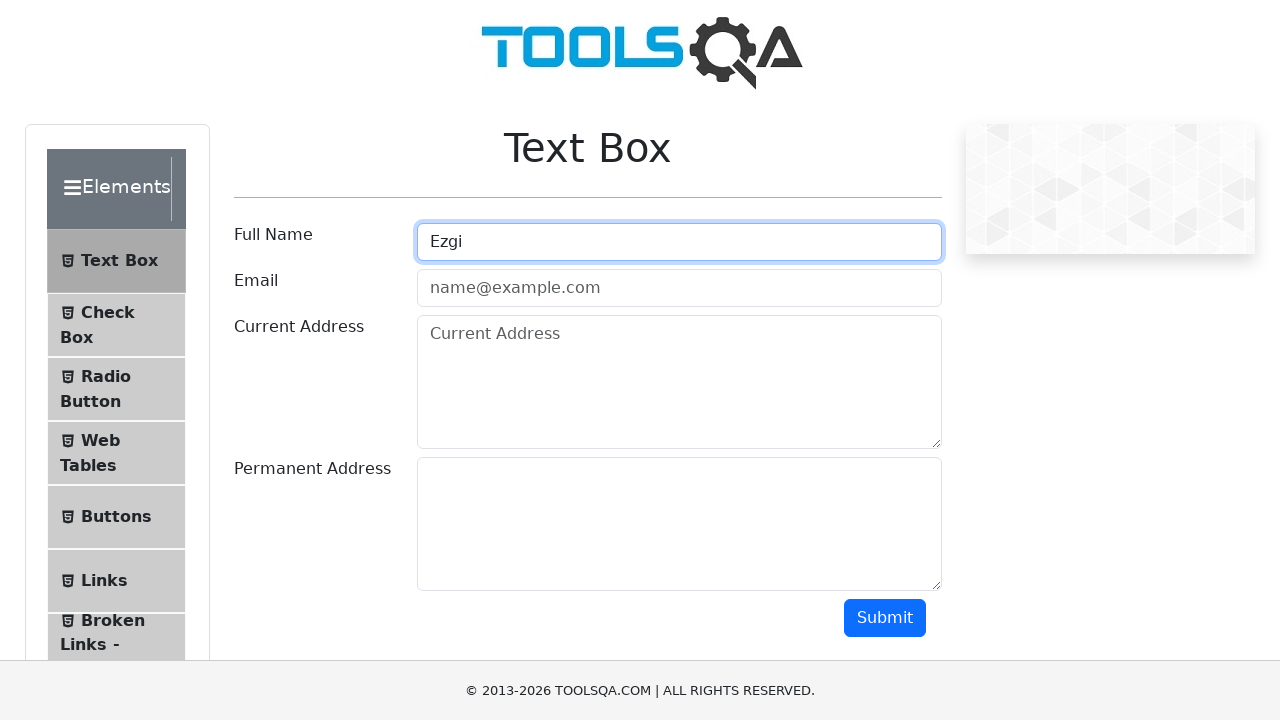

Clicked on email field at (679, 288) on .mr-sm-2[id='userEmail']
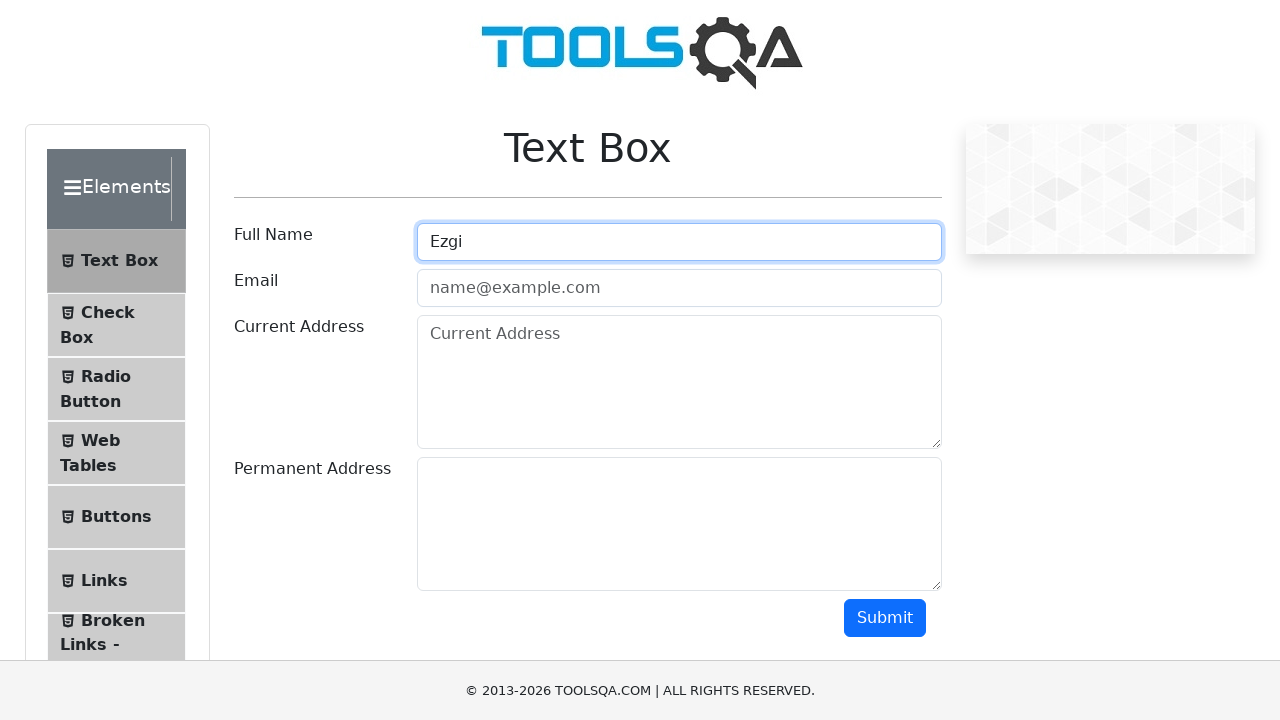

Filled email field with 'user.name@gmail.com' on .mr-sm-2[id='userEmail']
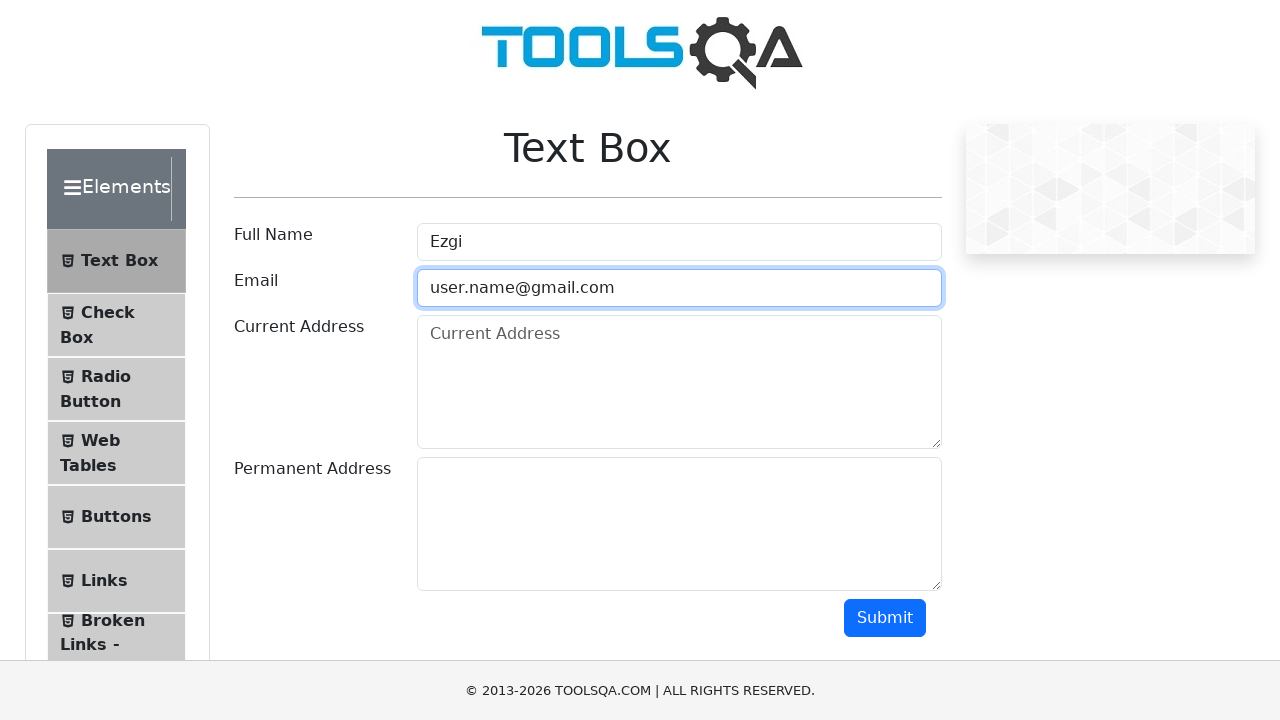

Clicked on current address field at (679, 382) on .form-control[placeholder='Current Address']
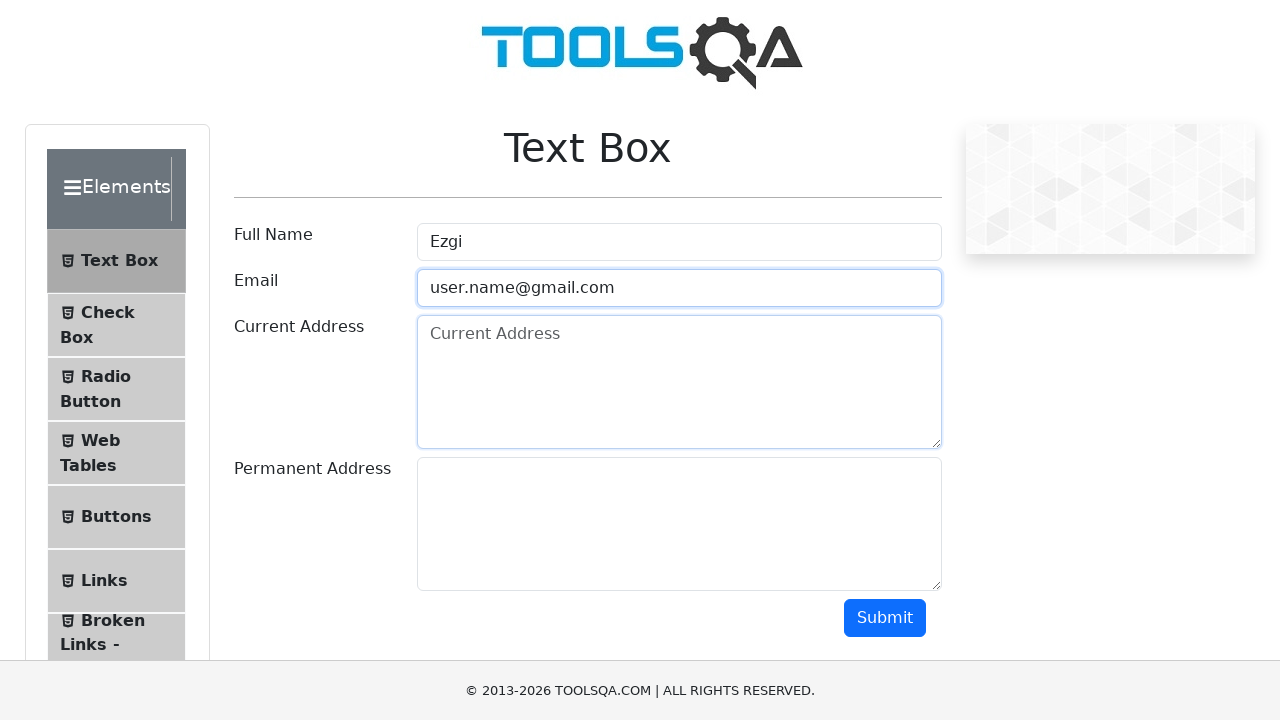

Filled current address field with 'yorum' on .form-control[placeholder='Current Address']
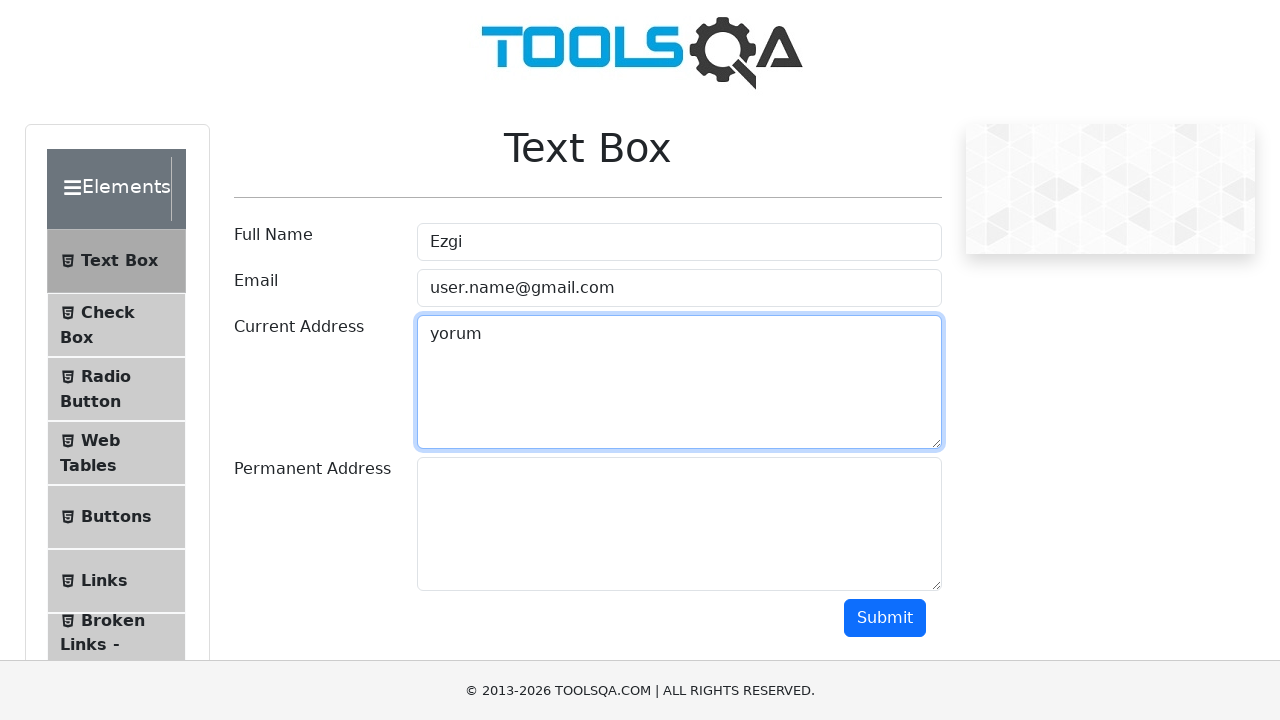

Scrolled down 200px to see permanent address section
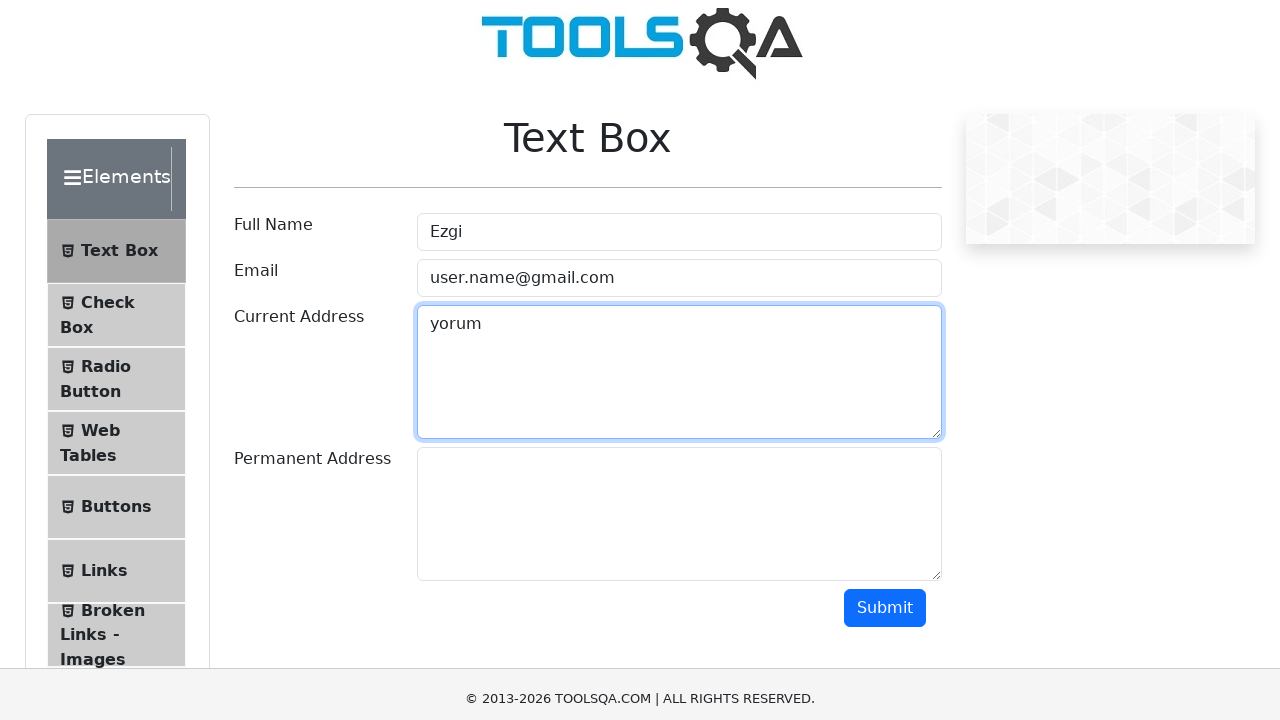

Clicked on permanent address field at (679, 324) on #permanentAddress
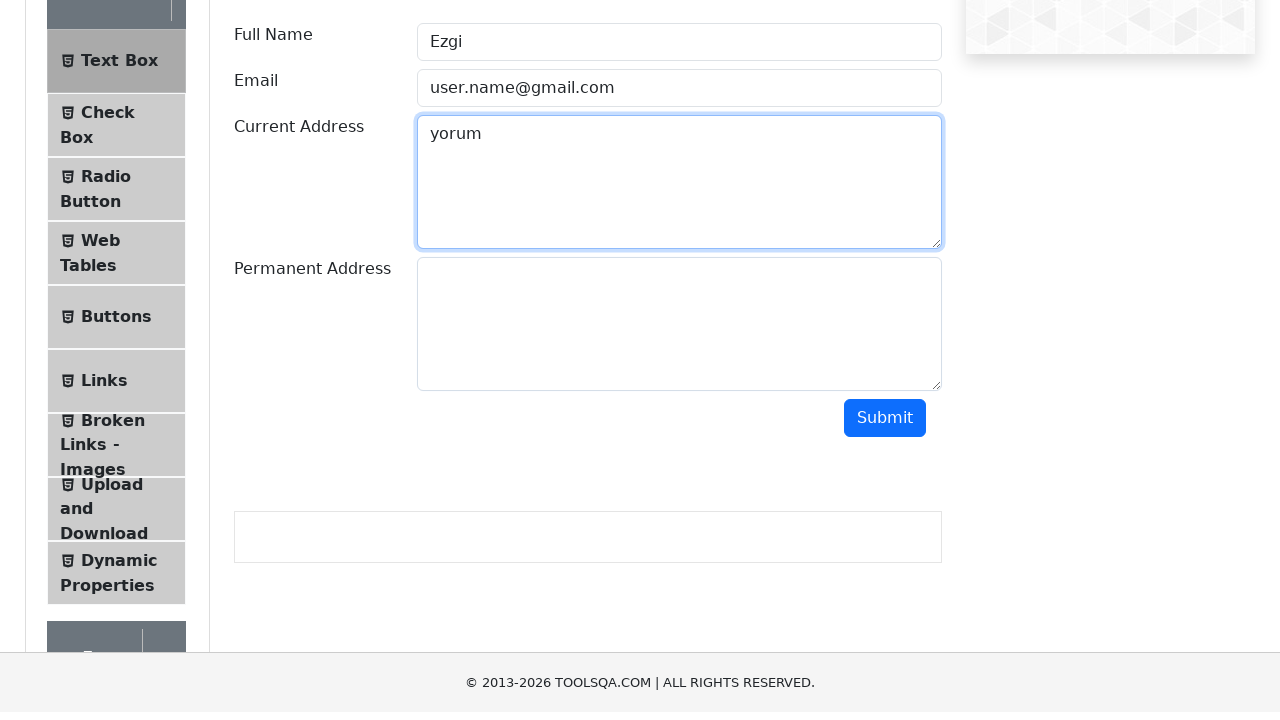

Filled permanent address field with 'sakarya, serdivan' on #permanentAddress
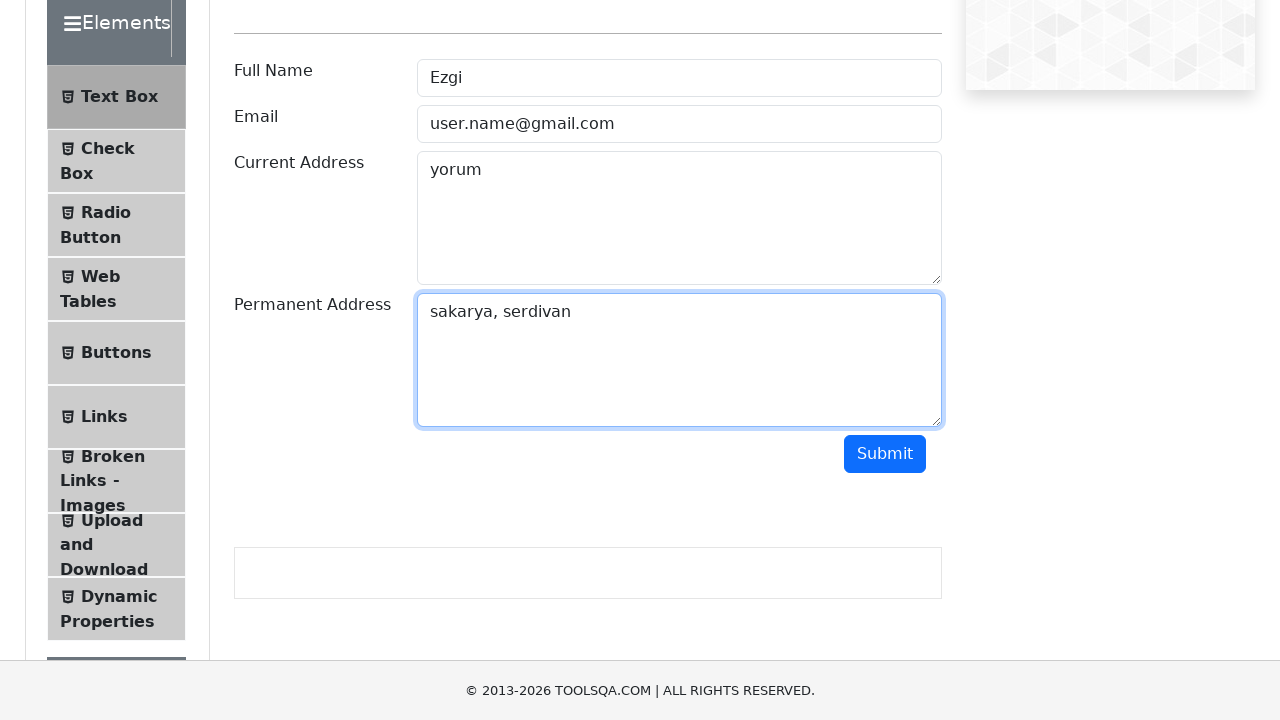

Clicked submit button to submit form at (885, 454) on button.btn
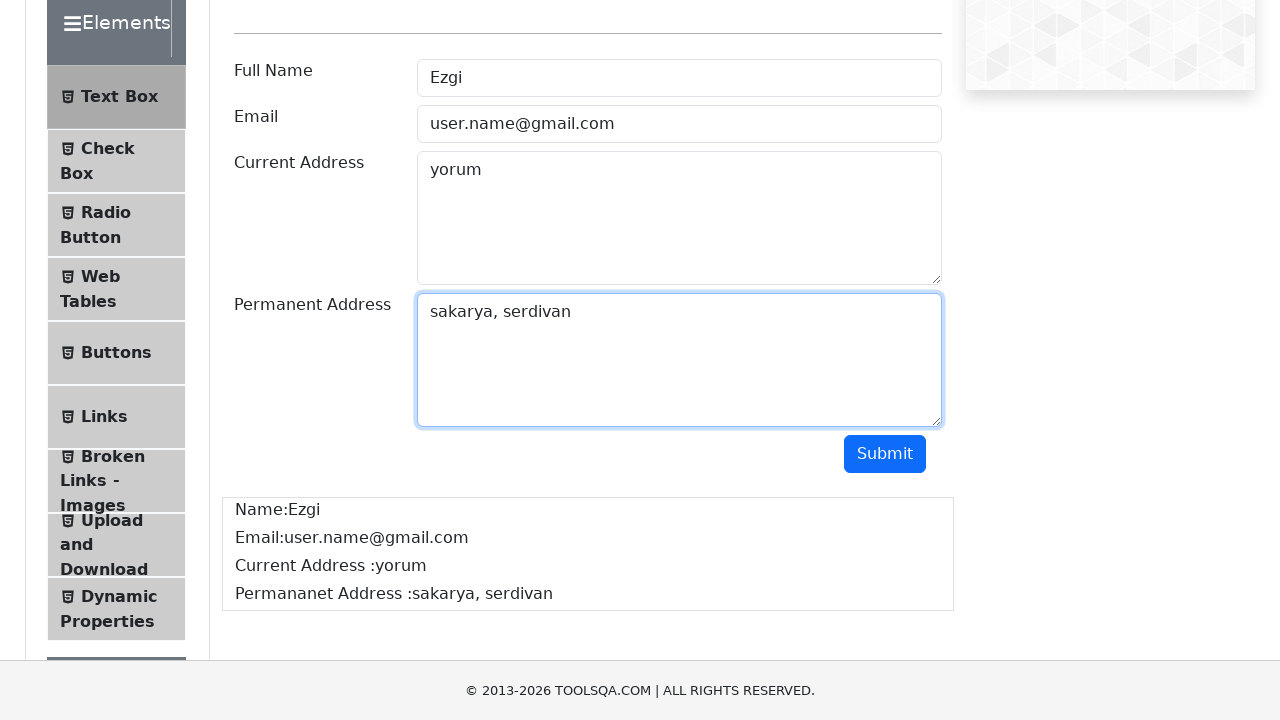

Waited for name output field to appear
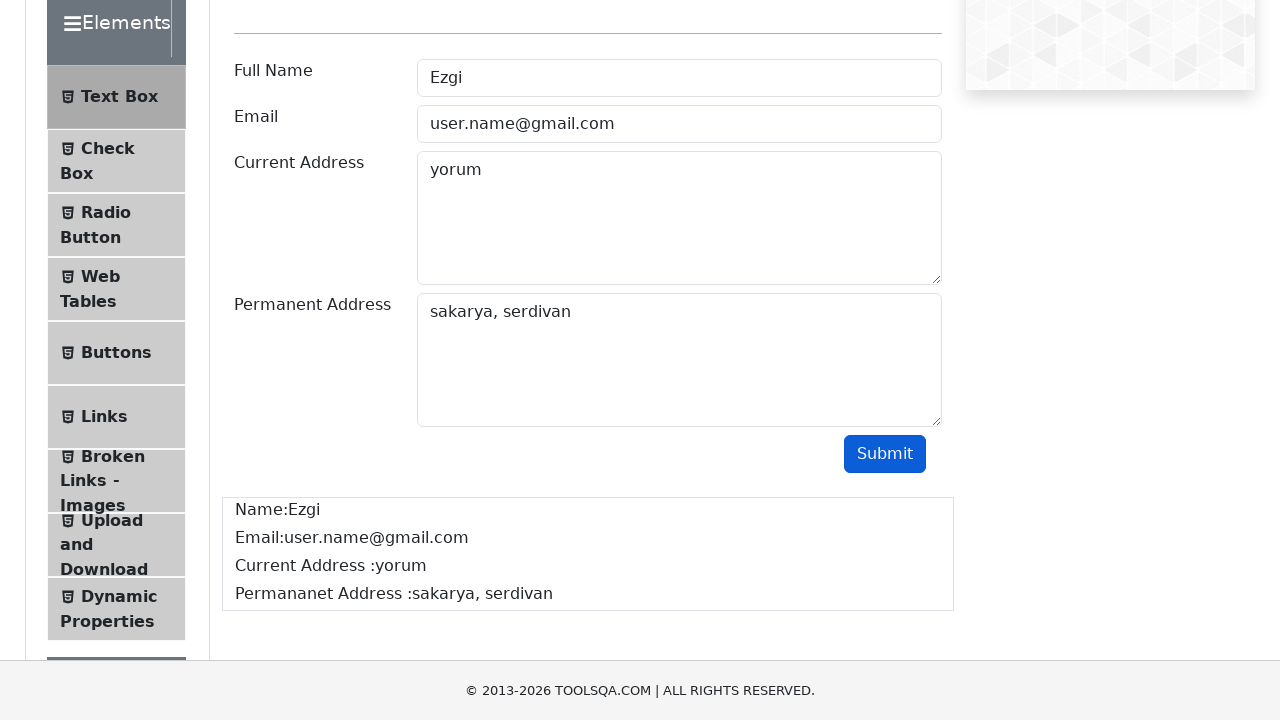

Waited for email output field to appear
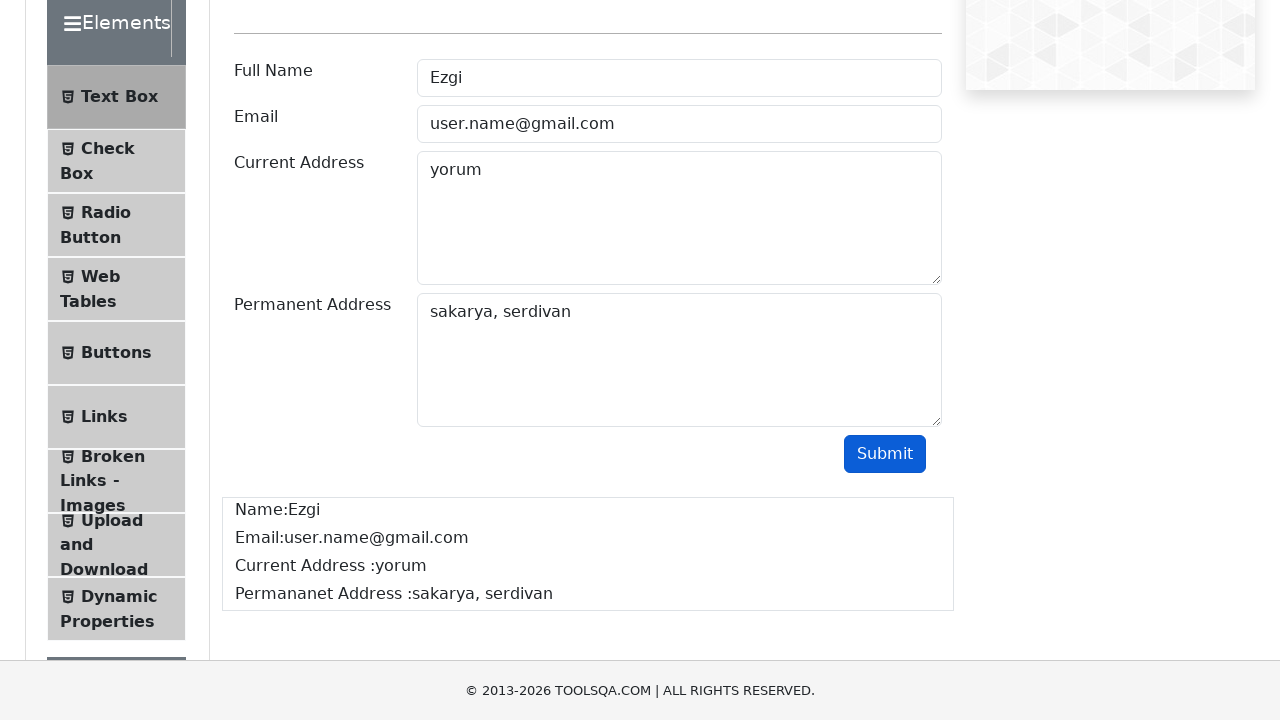

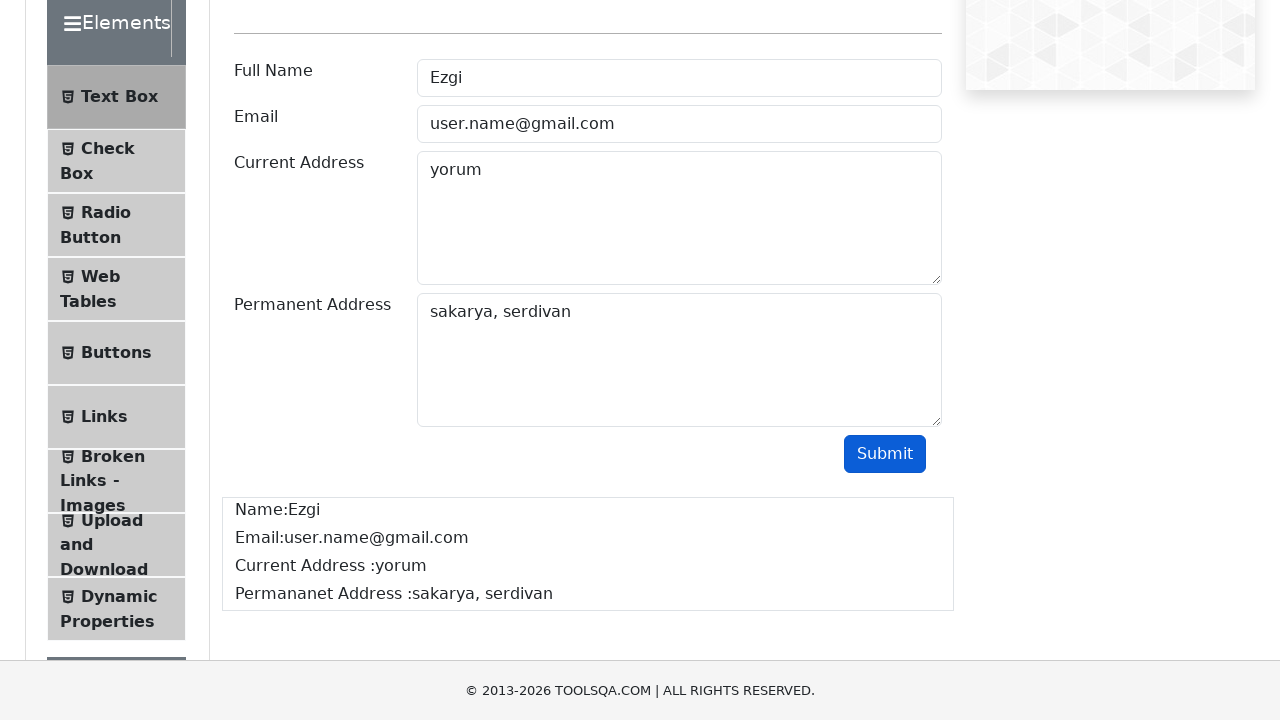